Tests drag and drop functionality on the jQueryUI demo page by dragging an element and dropping it onto a target droppable area within an iframe

Starting URL: http://jqueryui.com/demos/droppable/

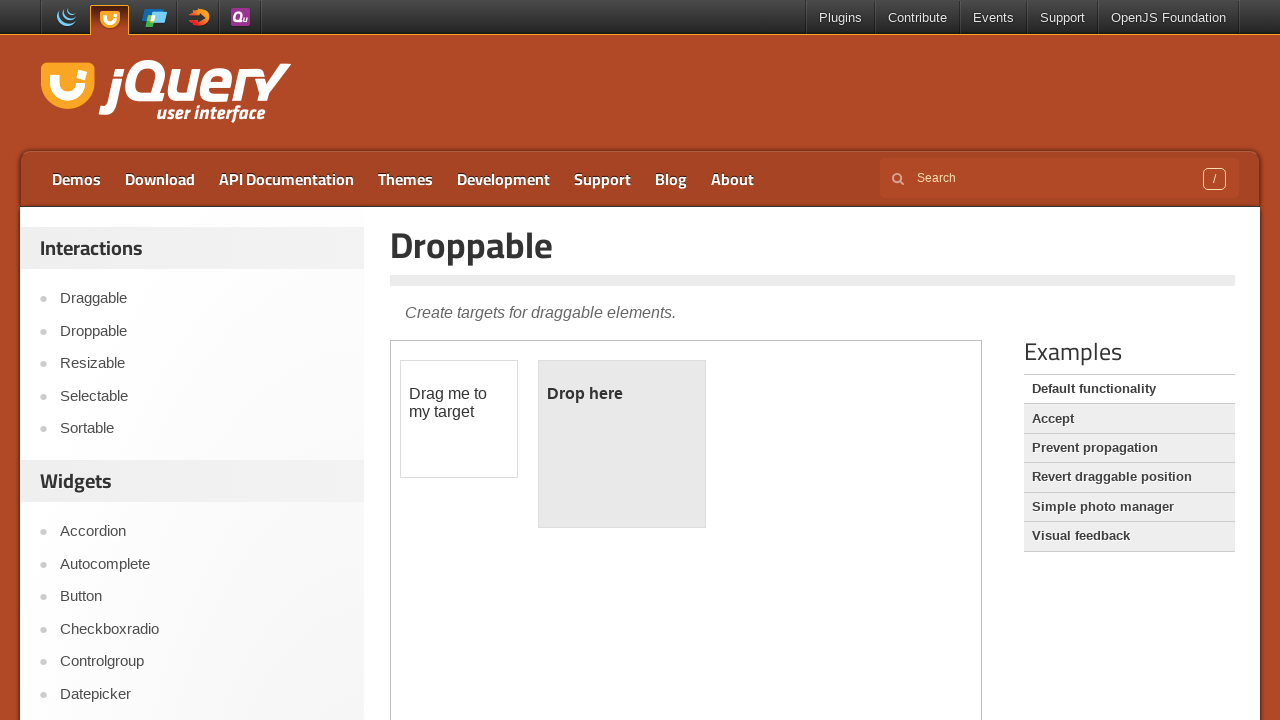

Waited for iframe.demo-frame to load
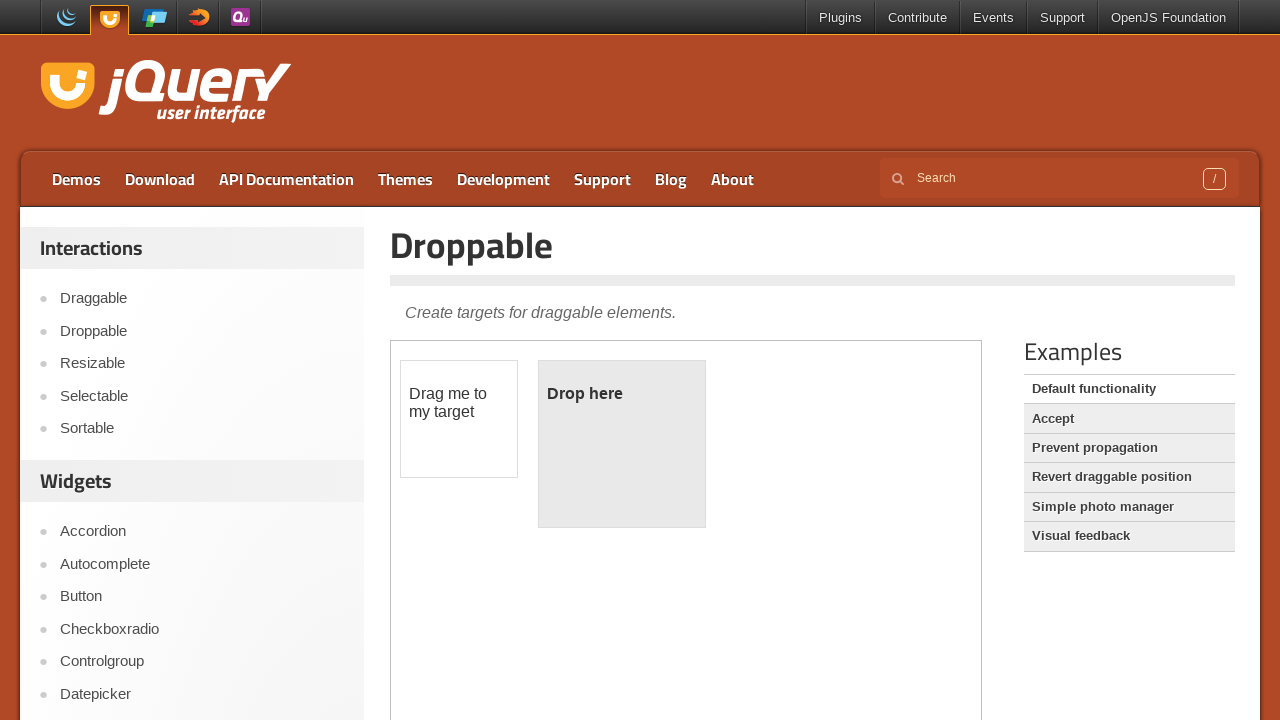

Located iframe containing drag and drop demo
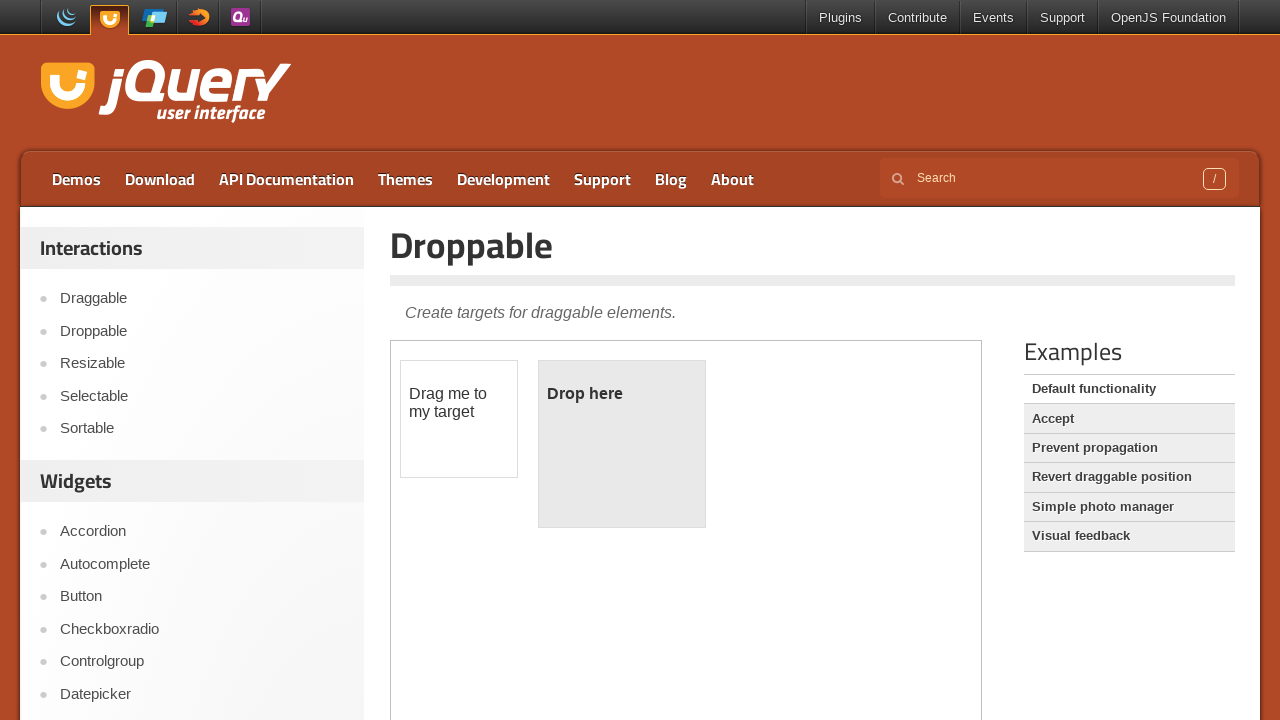

Located draggable element with id 'draggable'
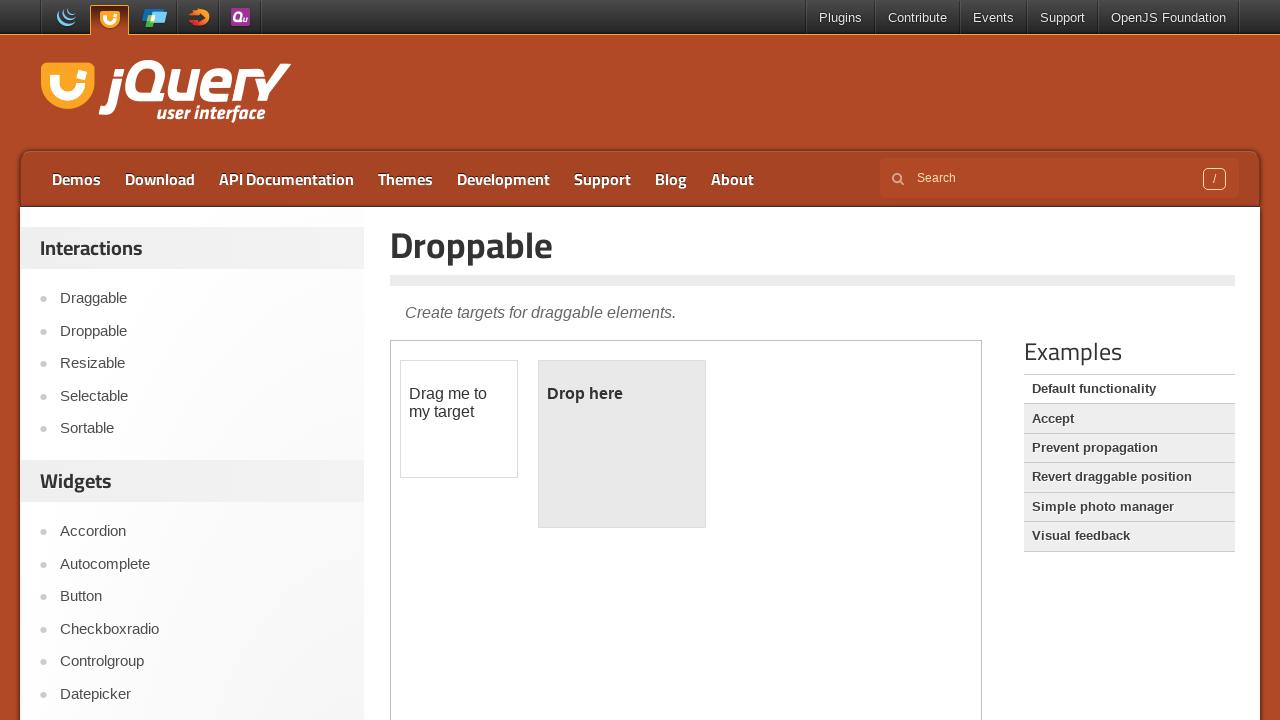

Located droppable element with id 'droppable'
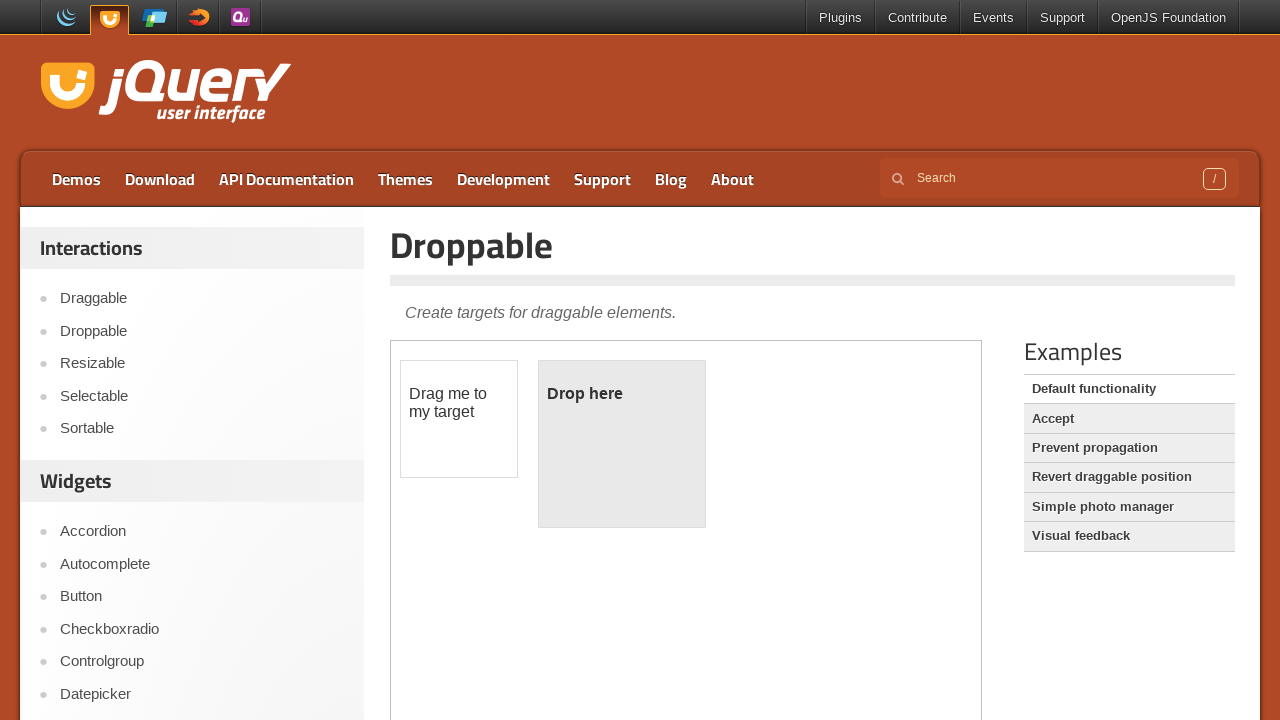

Dragged draggable element onto droppable target at (622, 444)
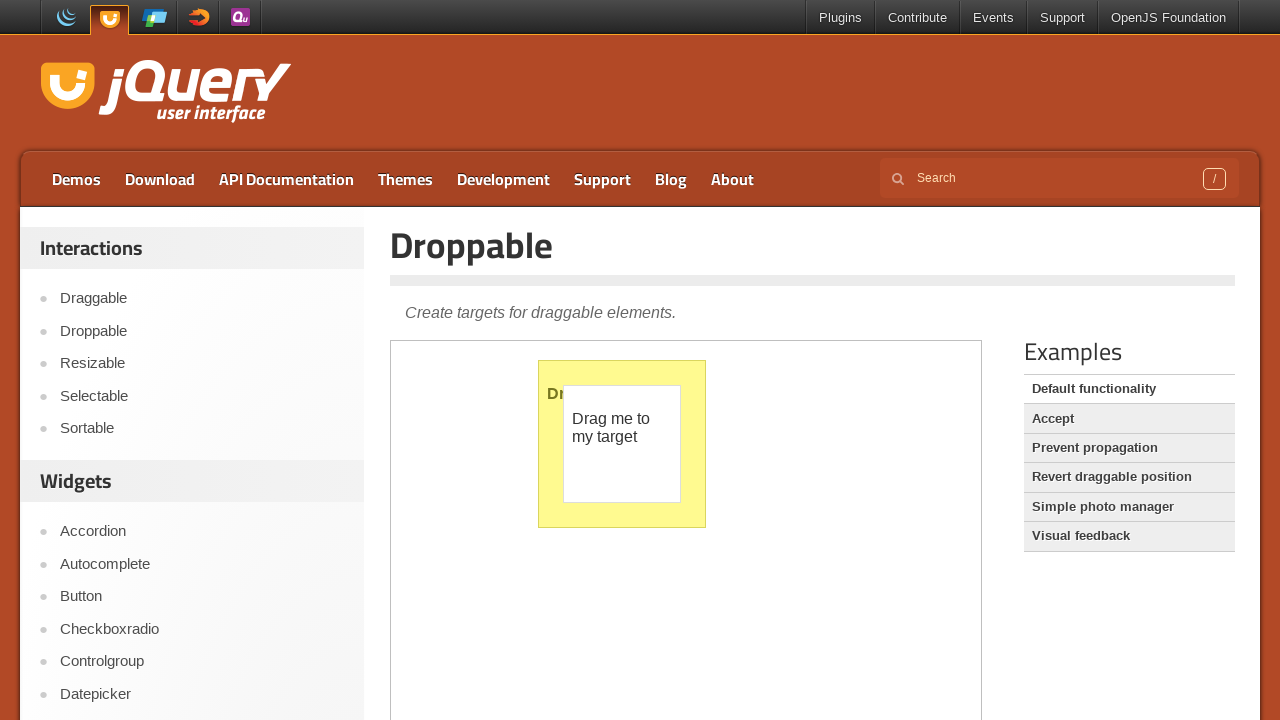

Verified drop was successful - droppable element now contains 'Dropped!' text
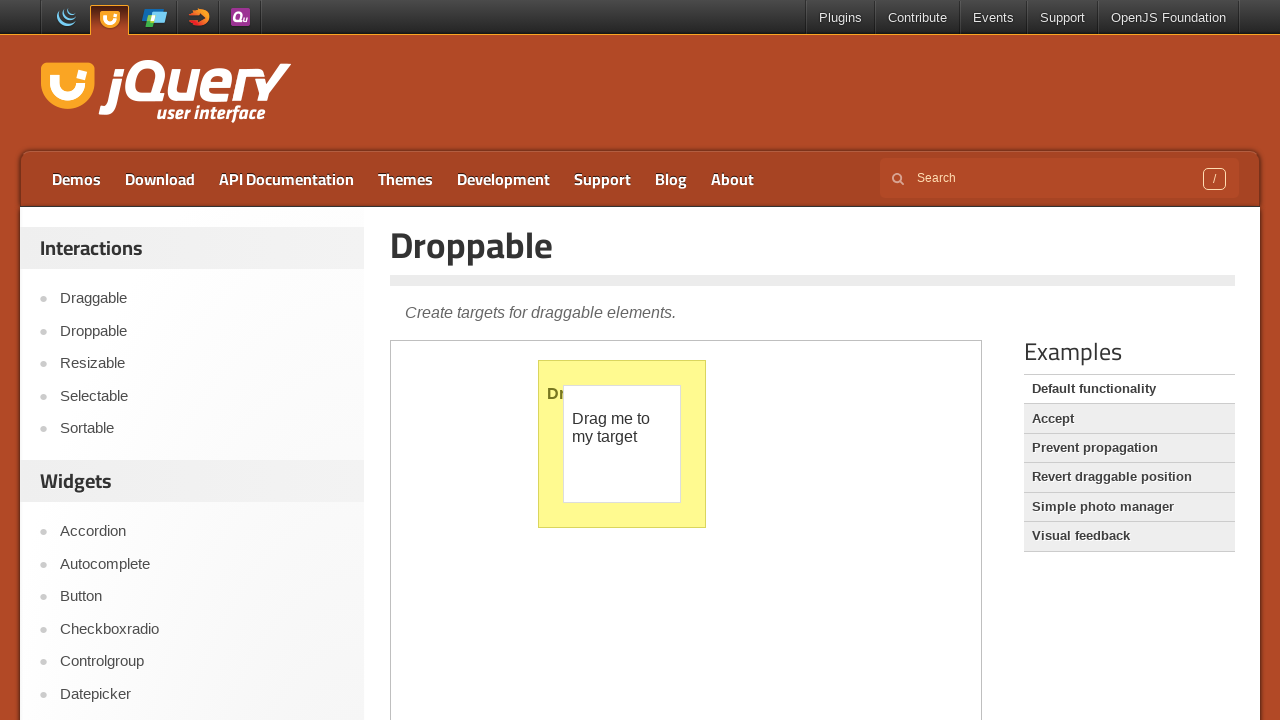

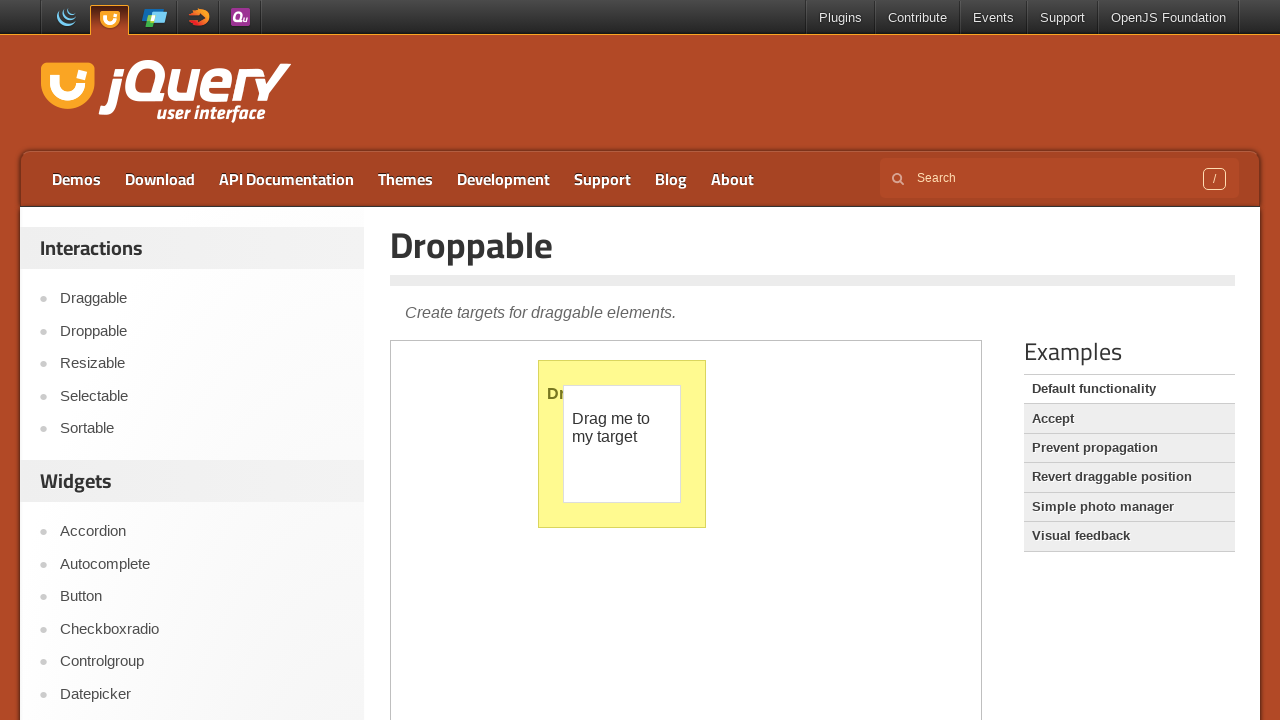